Tests drag and drop functionality on a sortable list by dragging list items from one position to another and verifying the reordering

Starting URL: https://demoqa.com/sortable

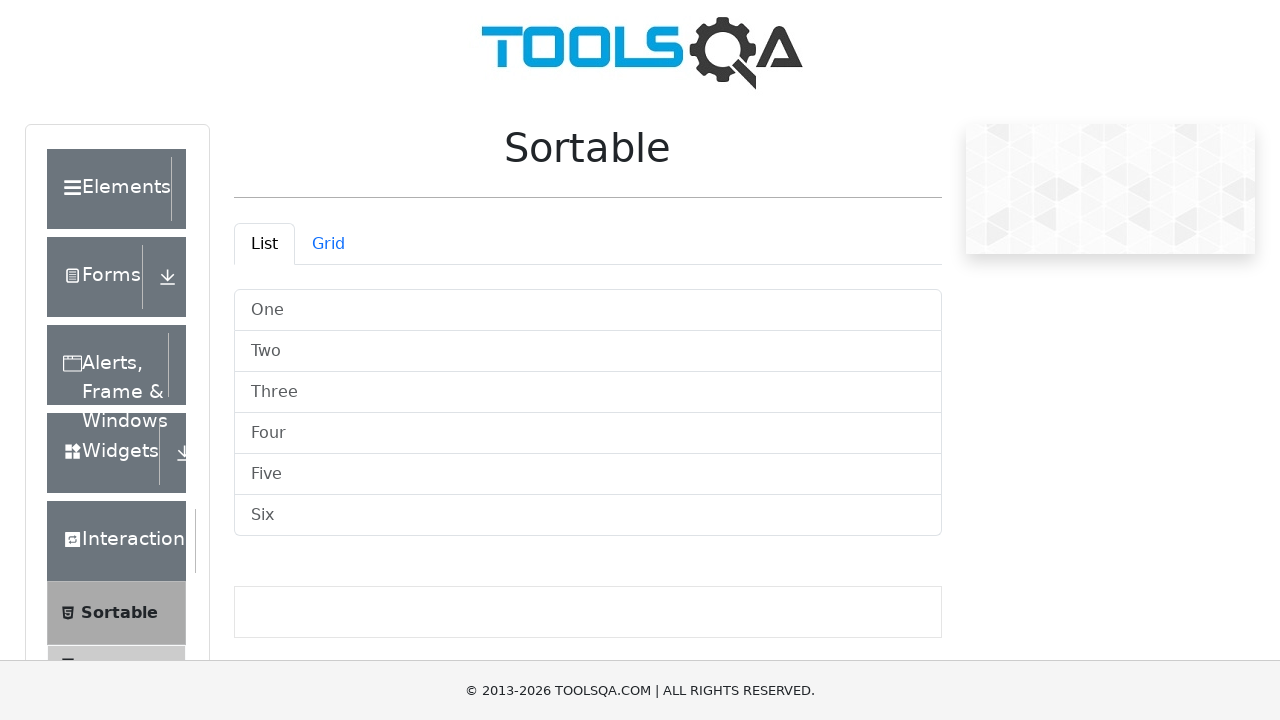

Waited for sortable list to be visible
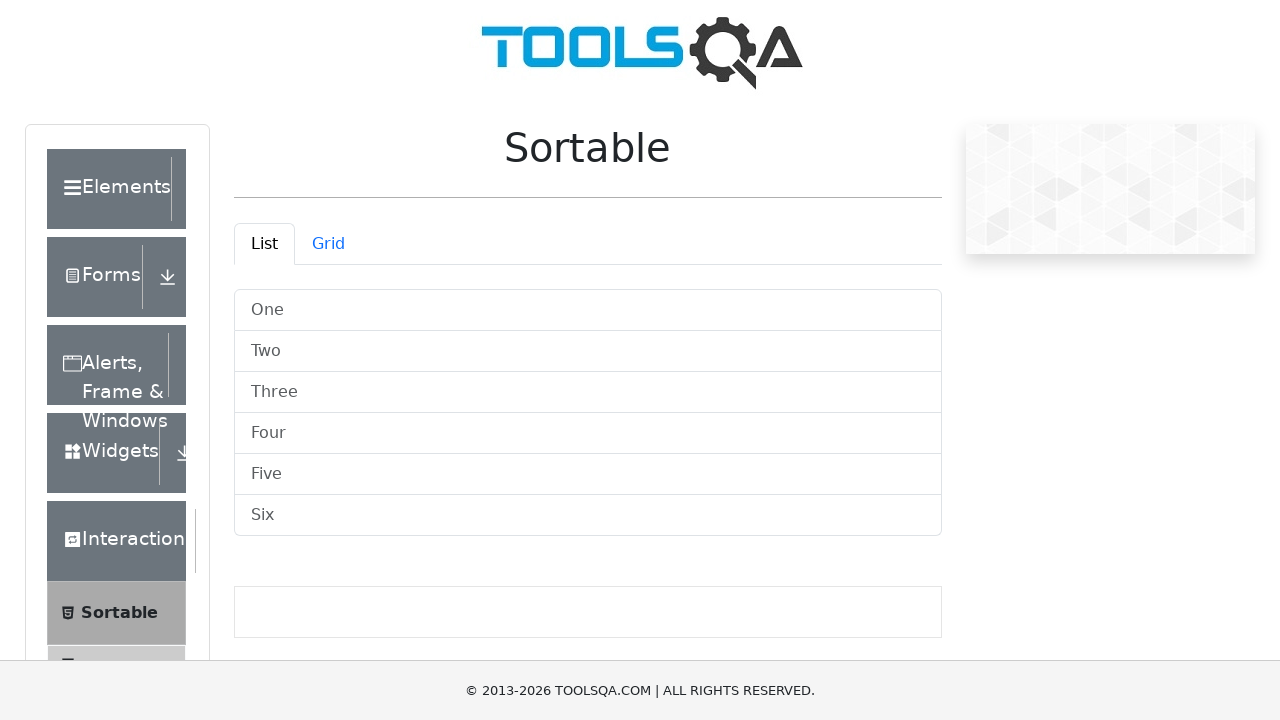

Located all sortable list items
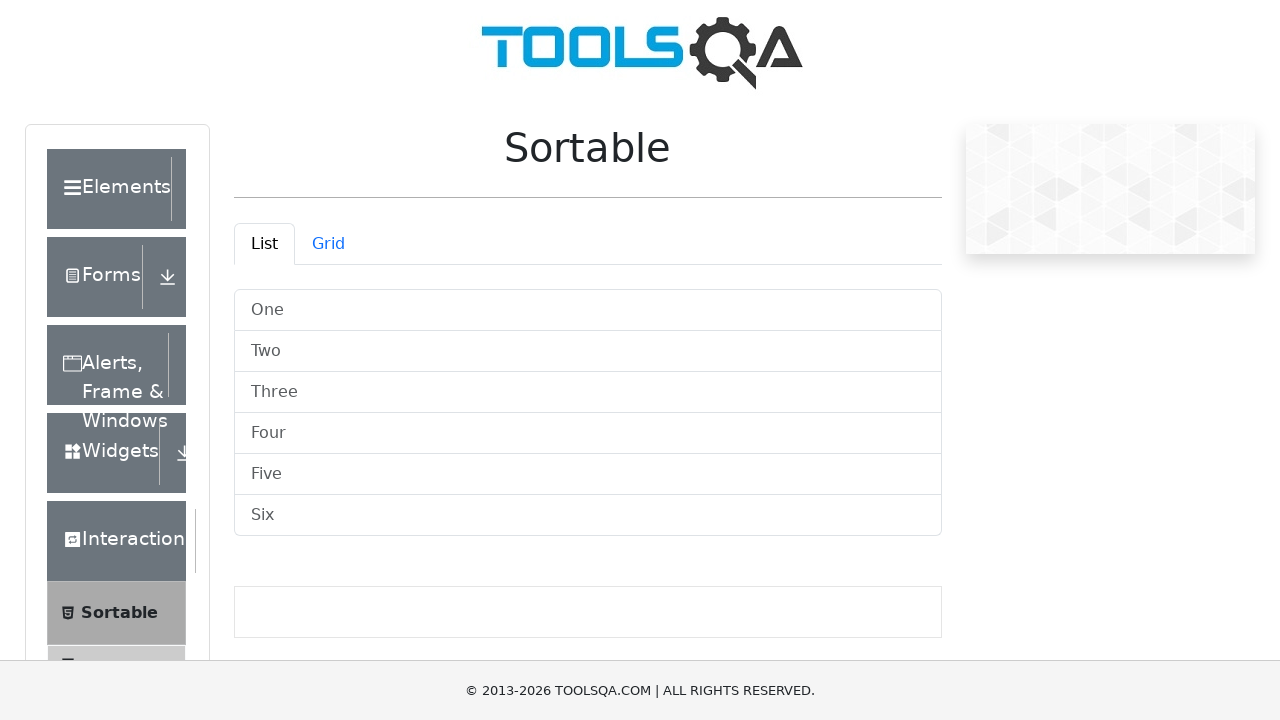

Verified first item is 'One'
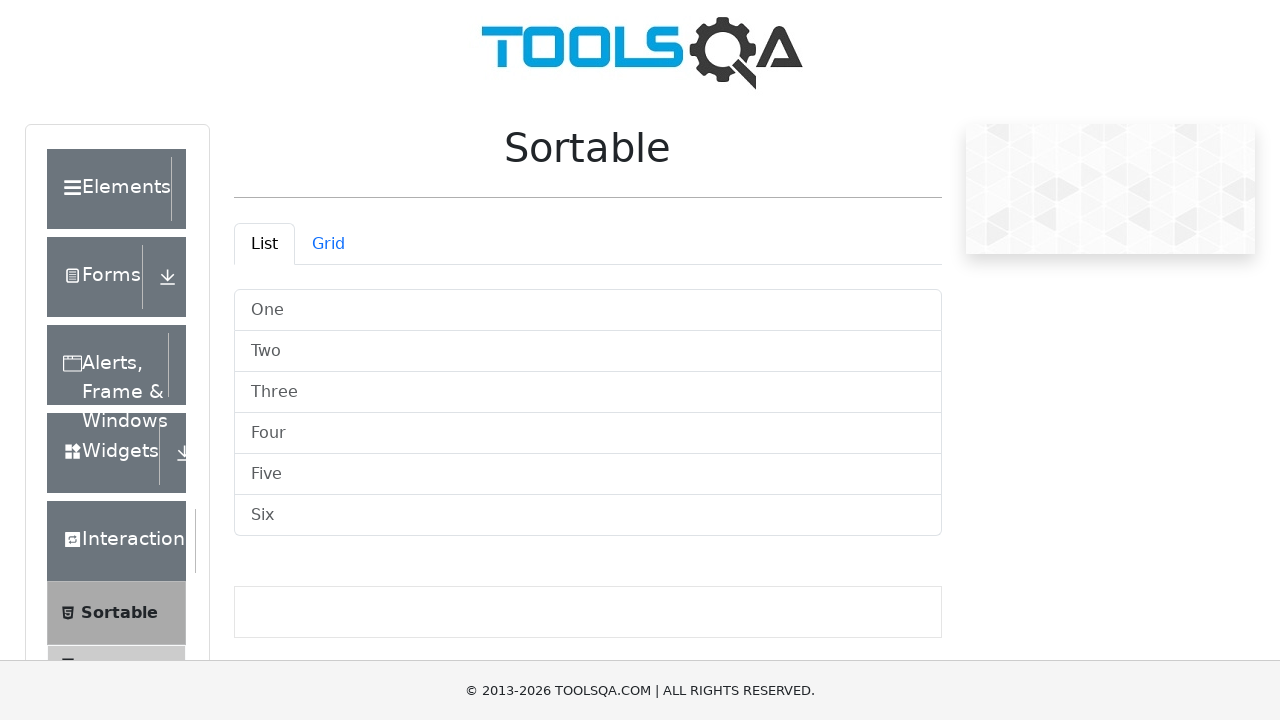

Verified second item is 'Two'
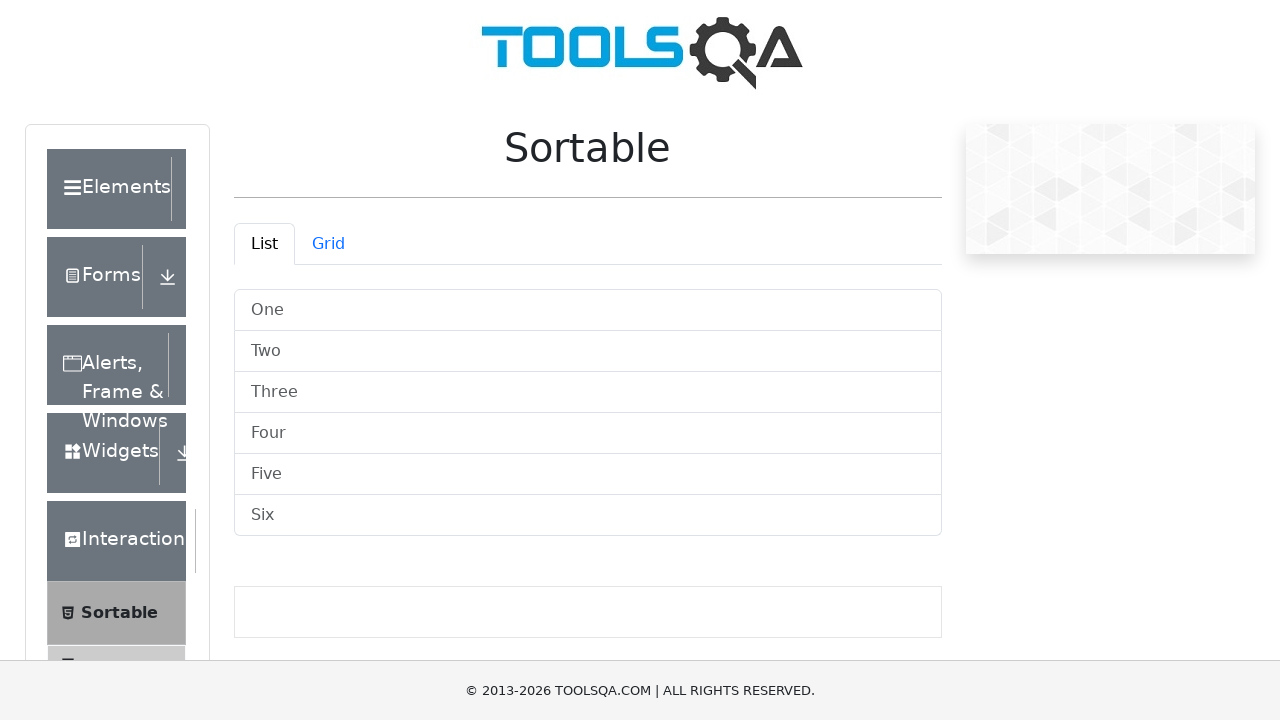

Verified third item is 'Three'
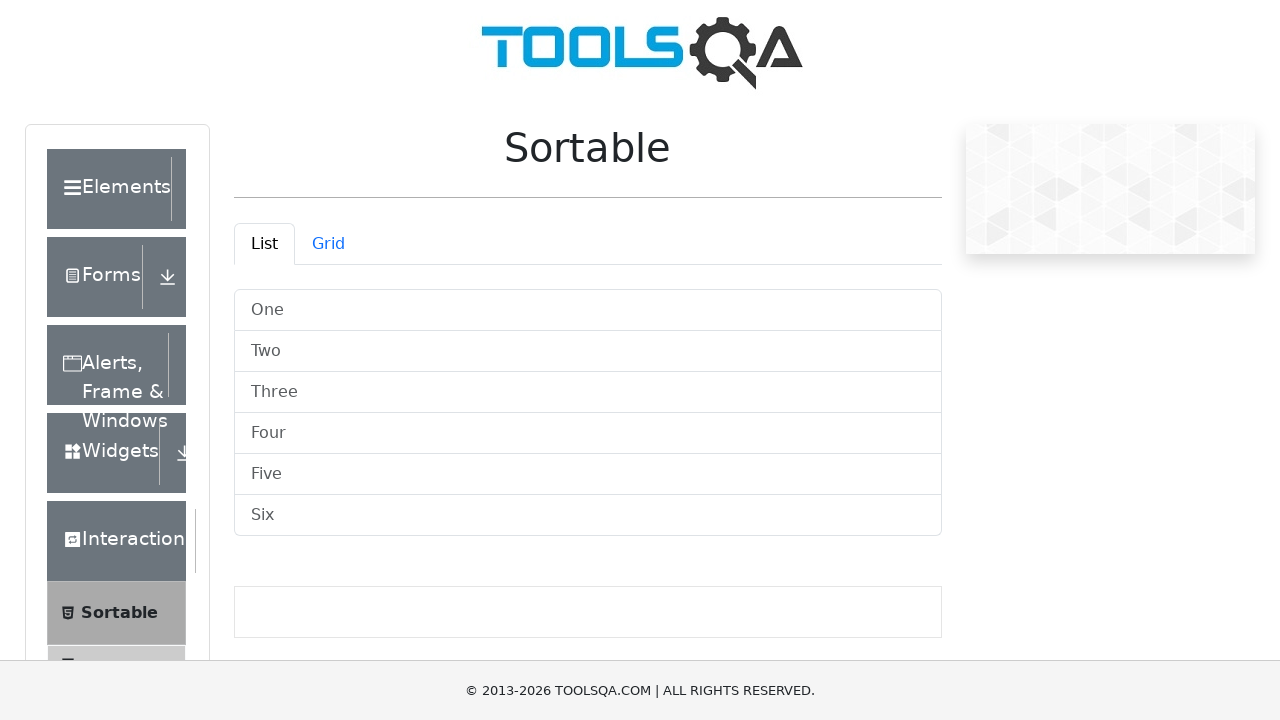

Verified fourth item is 'Four'
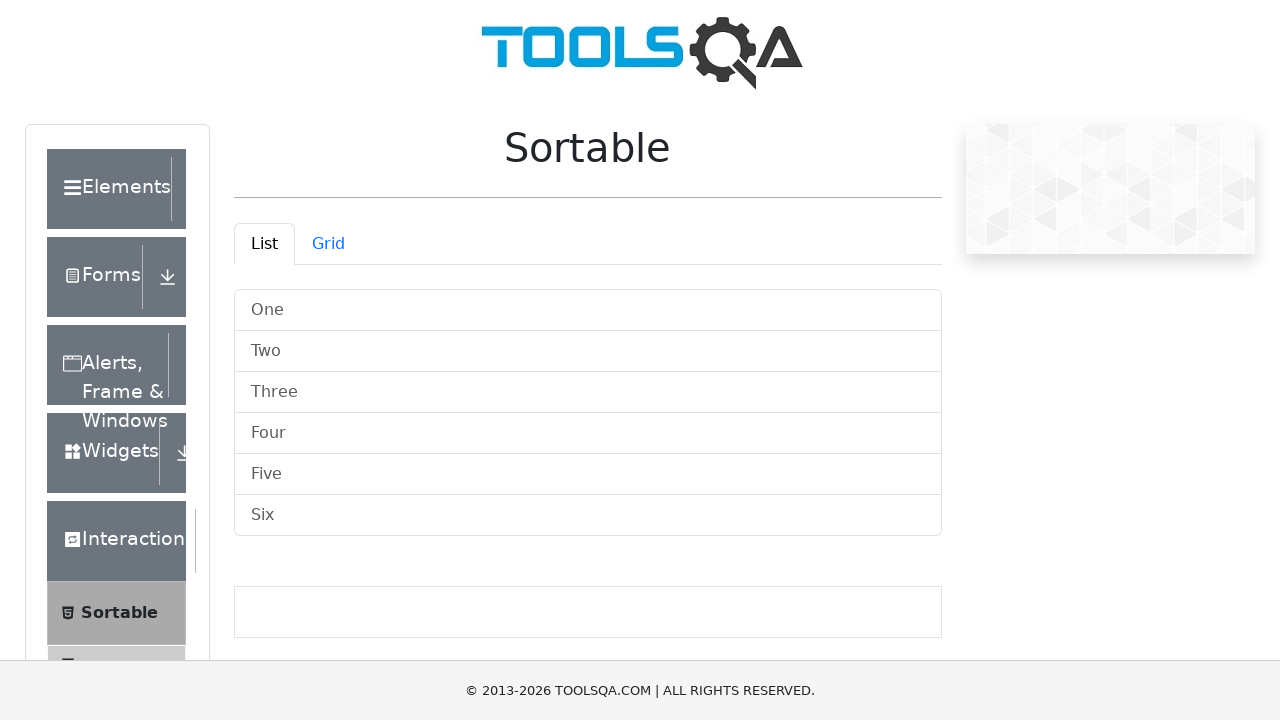

Verified fifth item is 'Five'
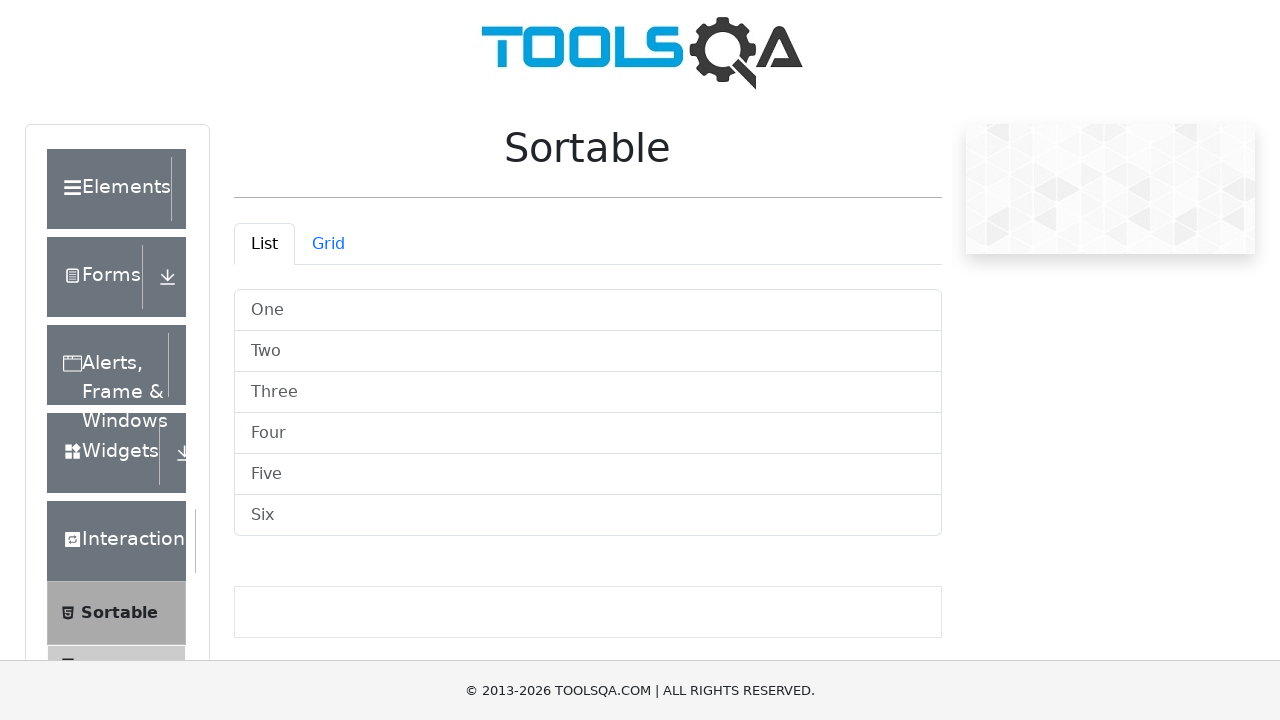

Verified sixth item is 'Six'
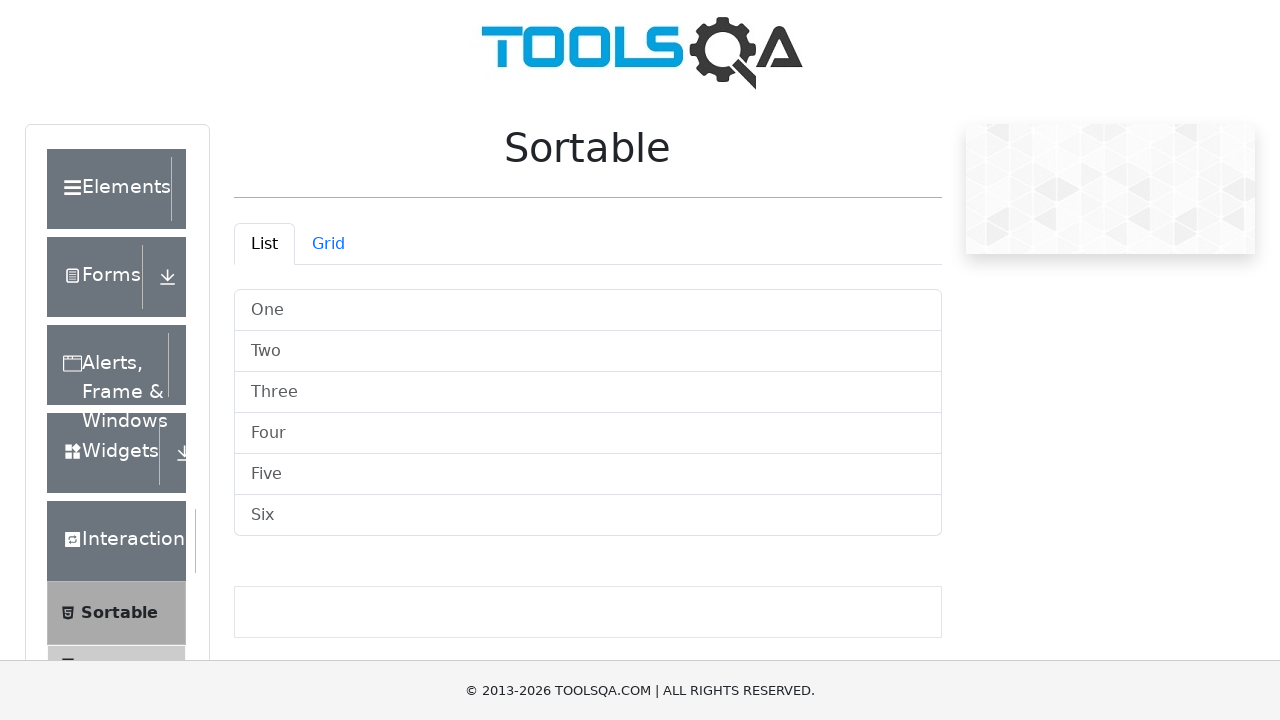

Dragged first item 'One' to the last position at (588, 516)
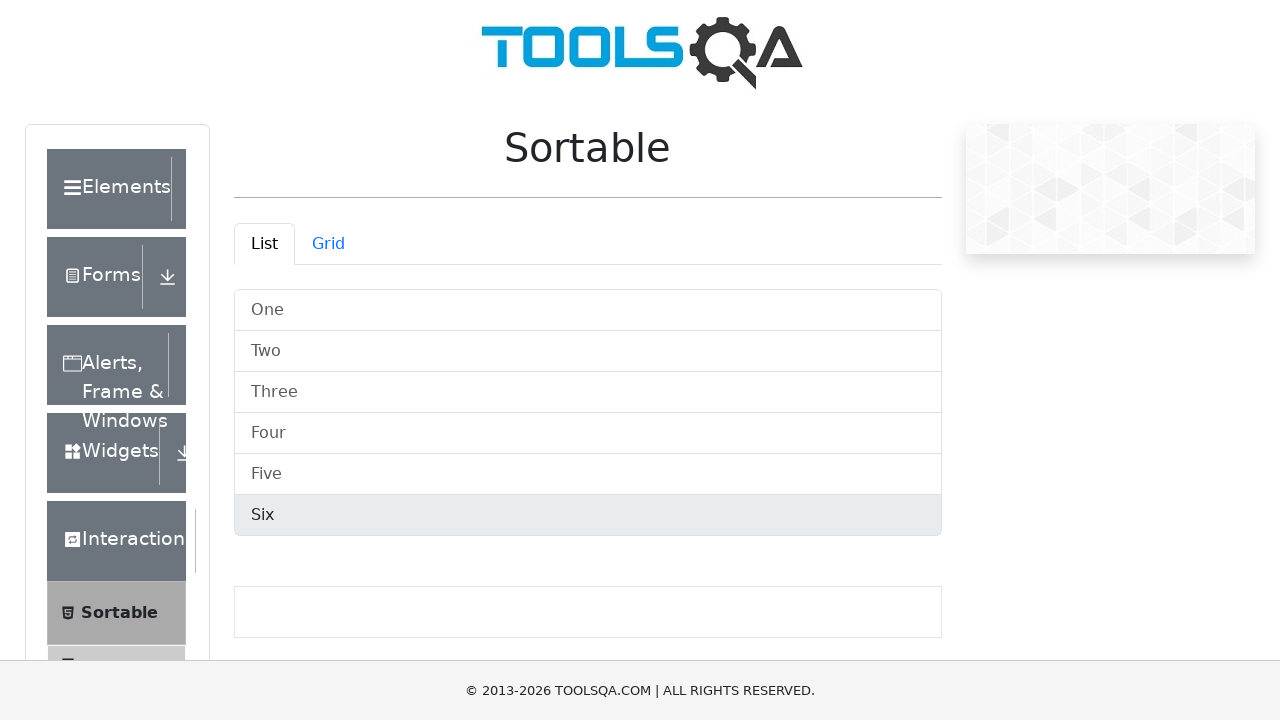

Waited 500ms for reordering to complete
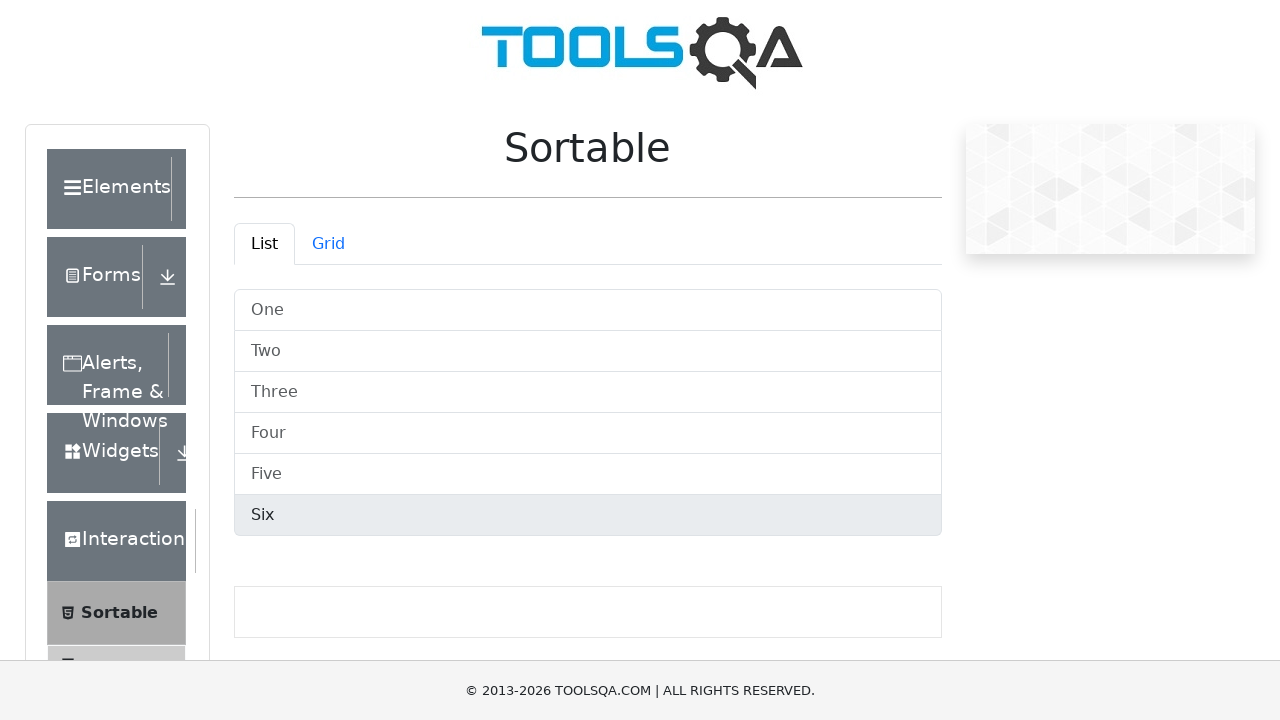

Re-located all sortable list items after first drag
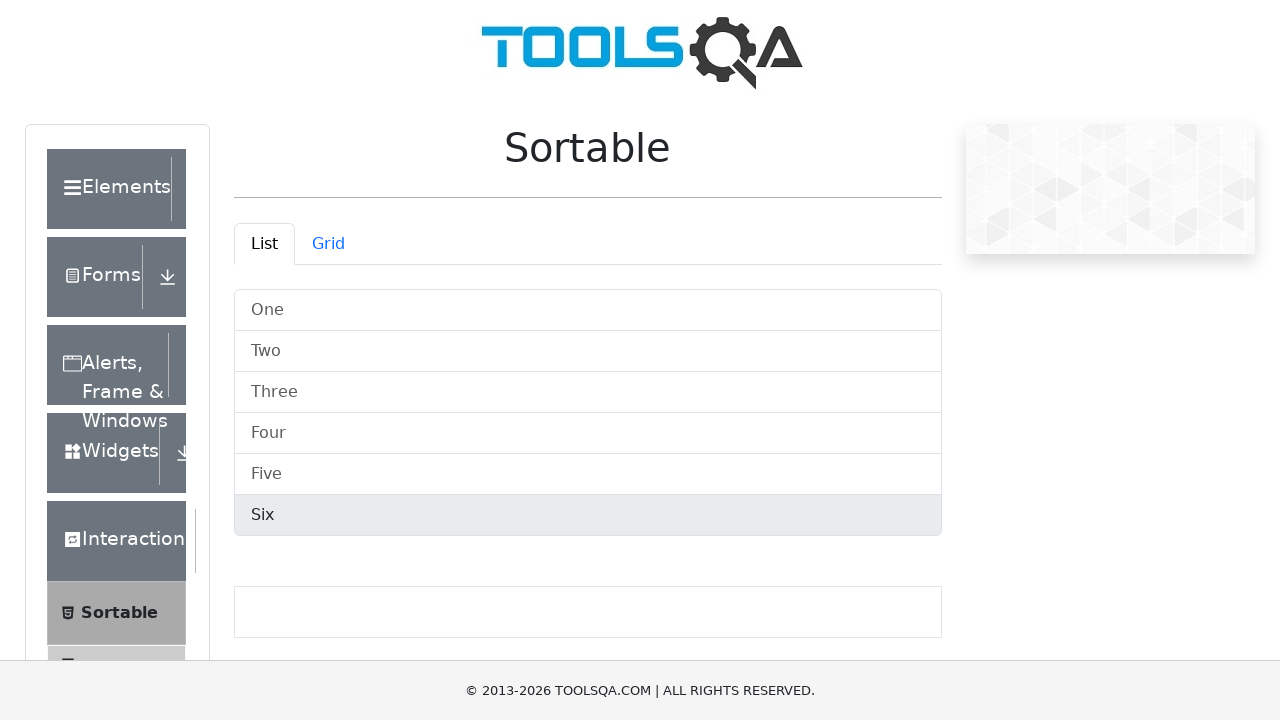

Dragged new first item to the last position at (588, 516)
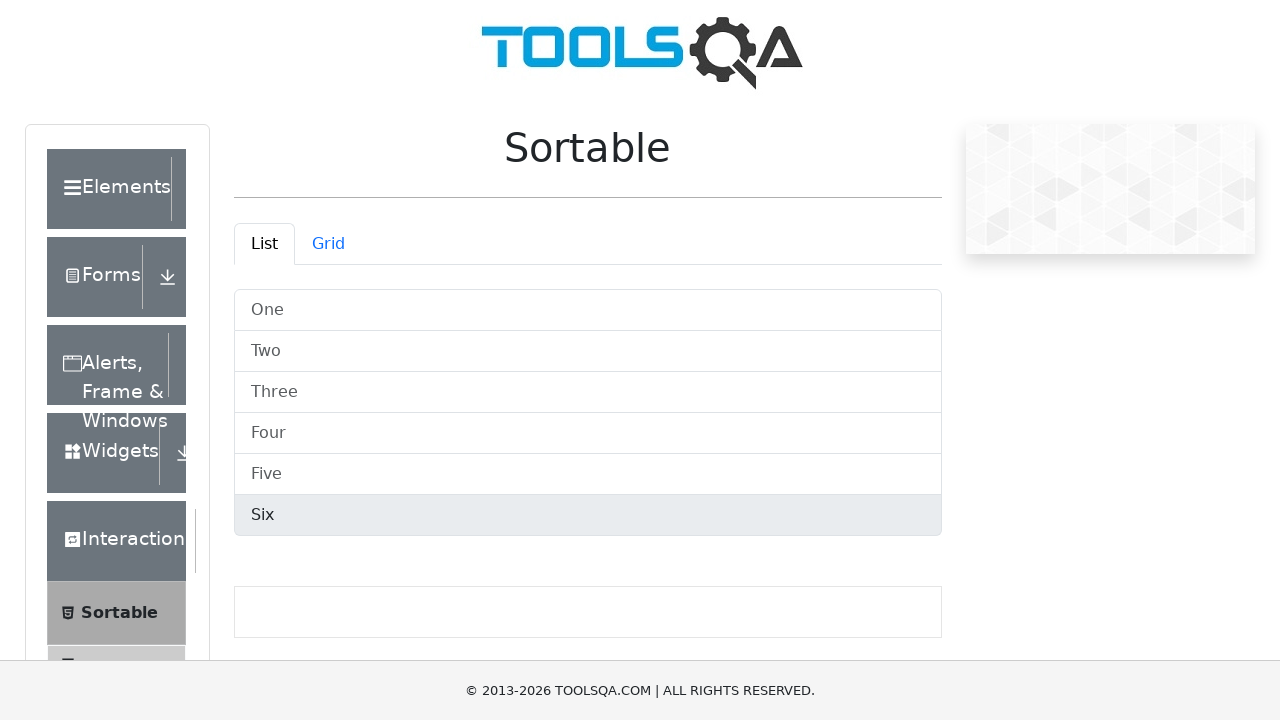

Waited 500ms for second reordering to complete
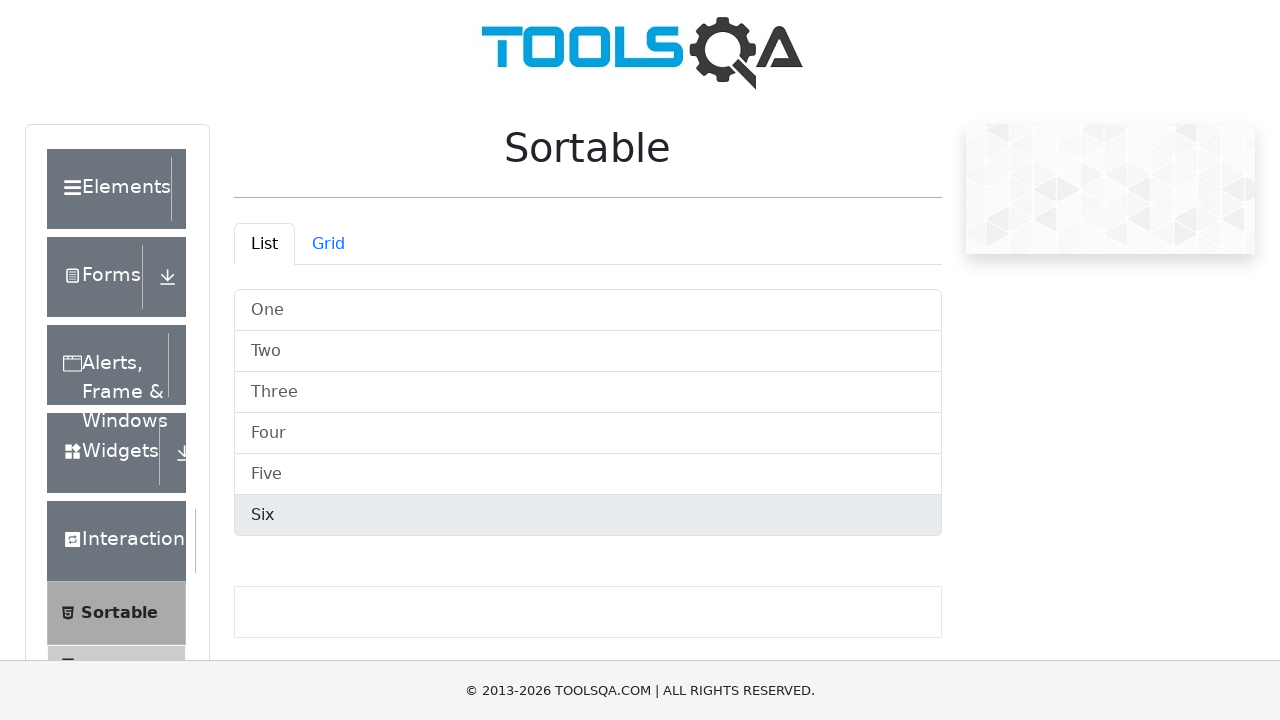

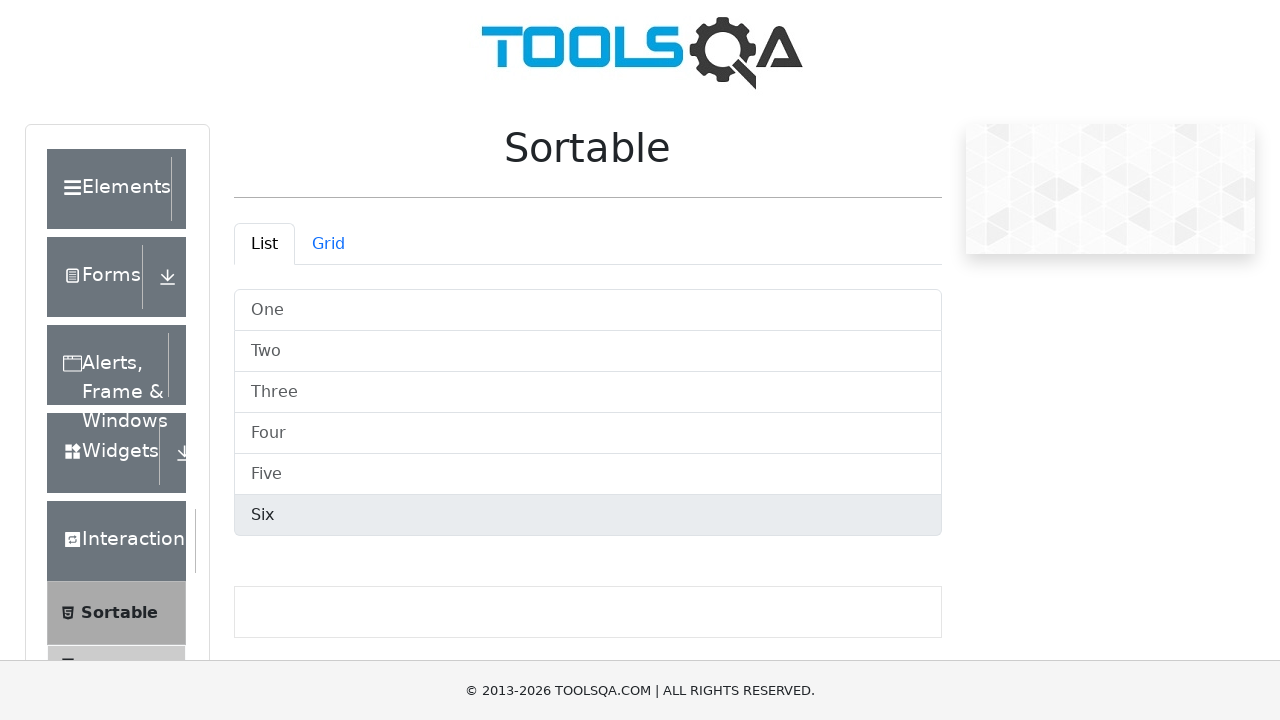